Tests browser dialog handling by filling a name field and clicking Confirm and Alert buttons, then accepting/dismissing the dialogs

Starting URL: https://rahulshettyacademy.com/AutomationPractice/

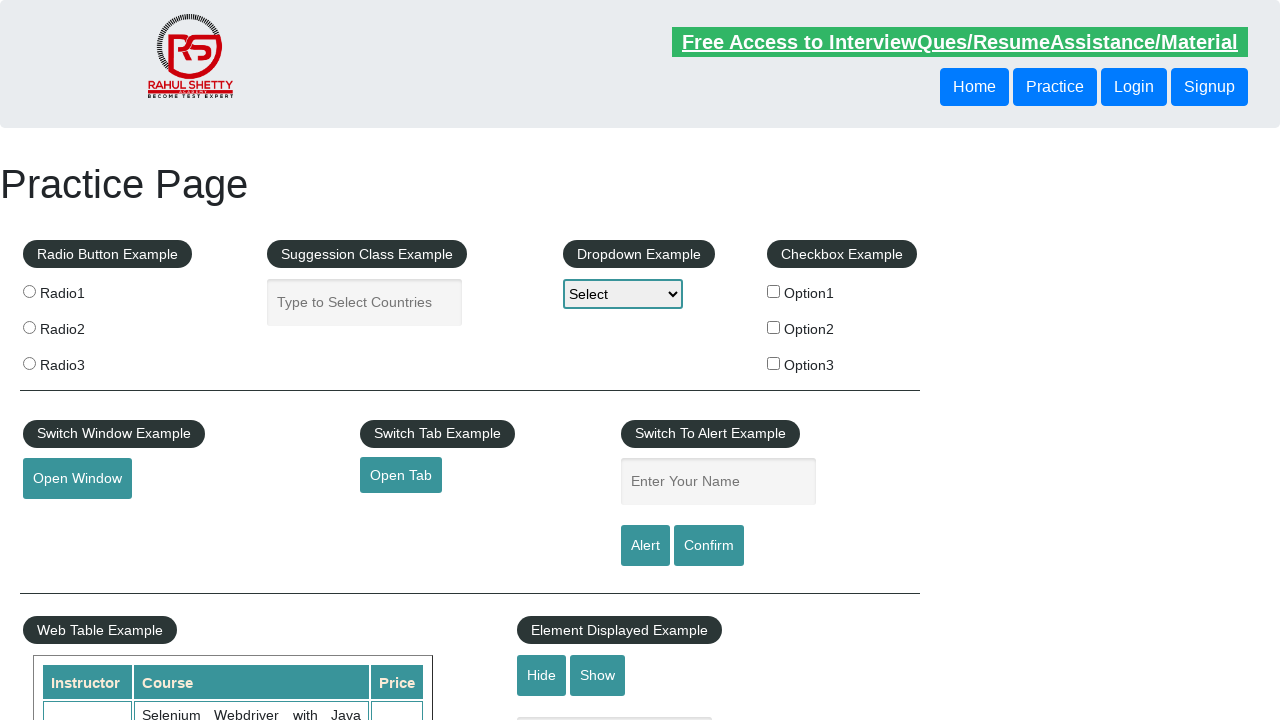

Filled name field with 'Aravind' for confirm dialog on internal:attr=[placeholder="Enter Your Name"i]
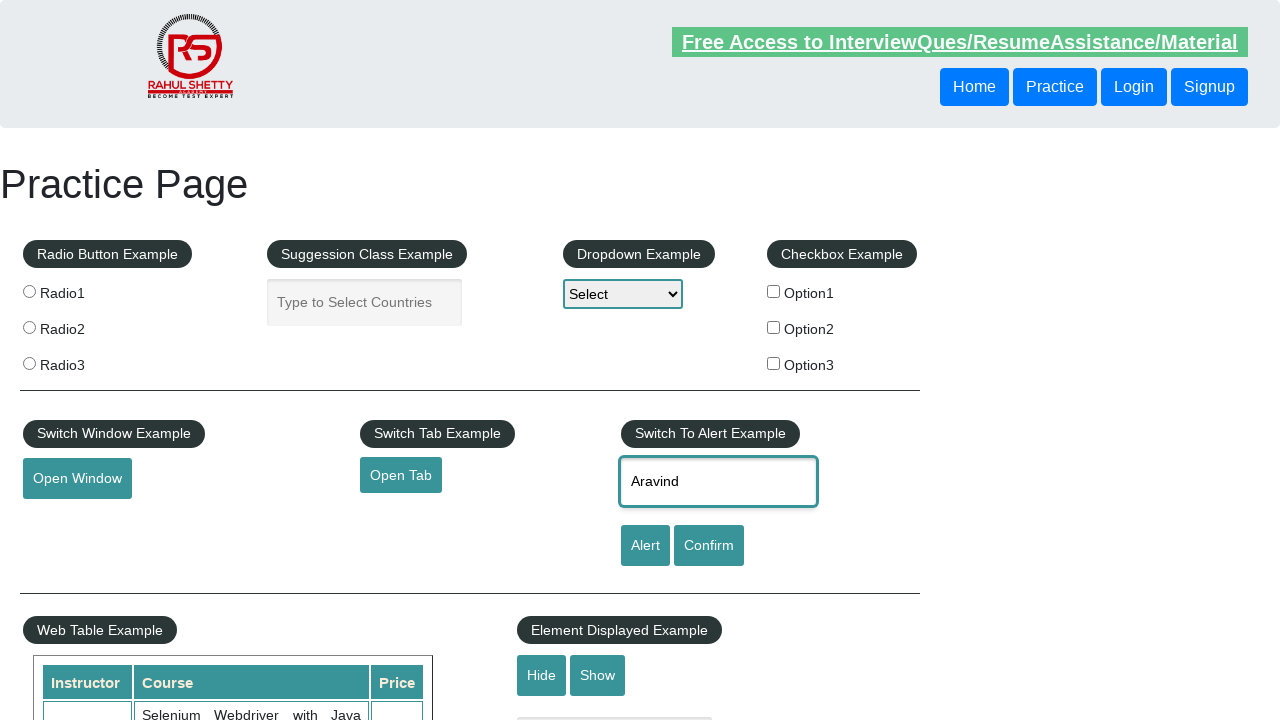

Set up dialog handler to accept confirm dialog
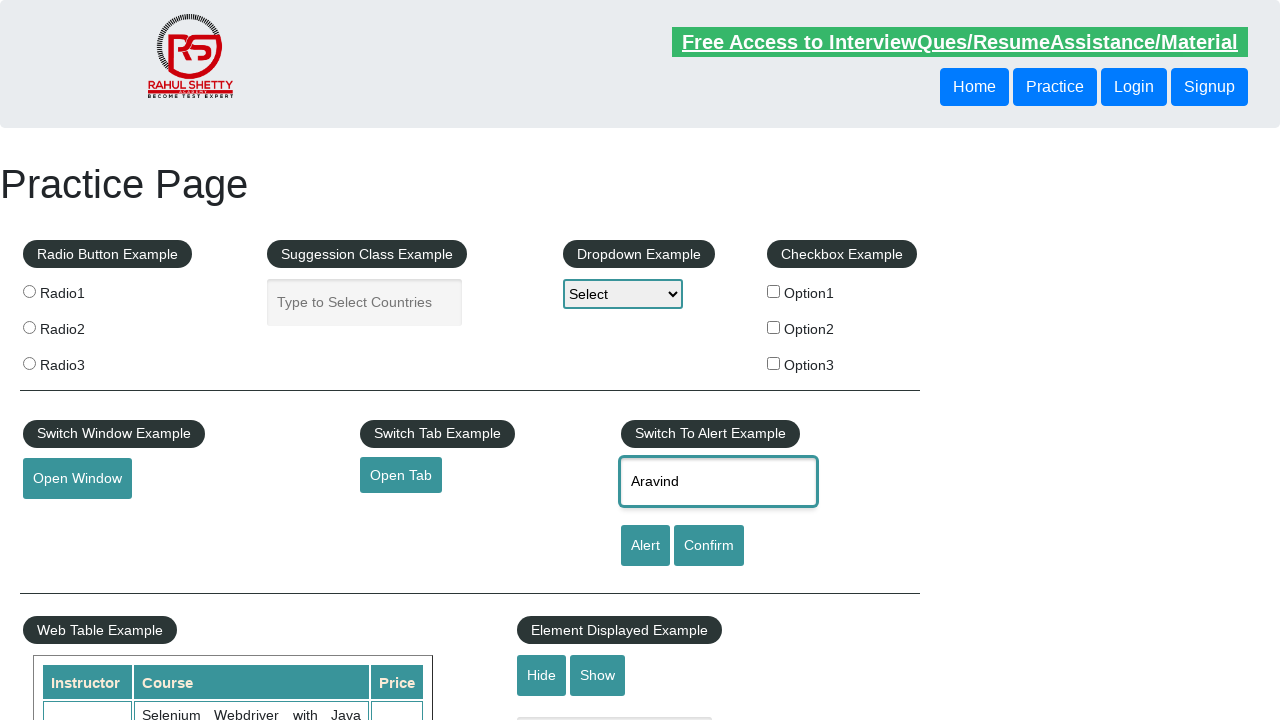

Clicked Confirm button and accepted the dialog at (709, 546) on internal:role=button[name="Confirm"i]
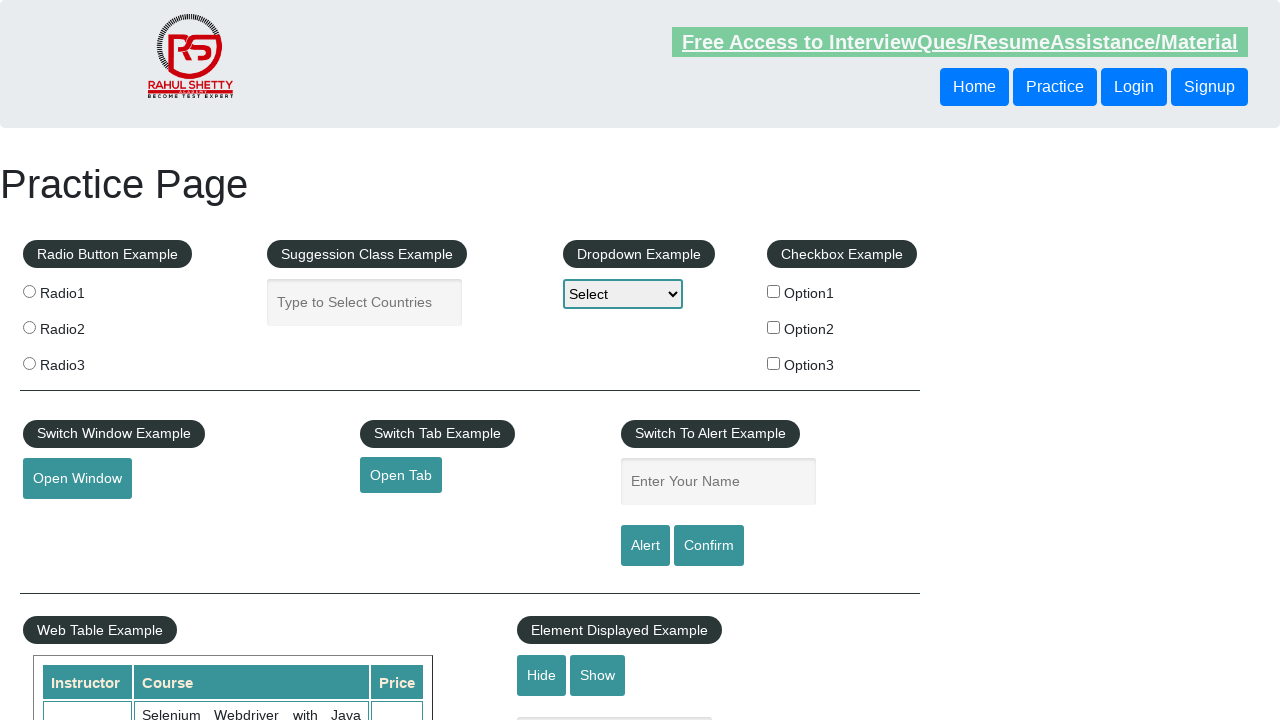

Filled name field with 'Aravind' for alert dialog on internal:attr=[placeholder="Enter Your Name"i]
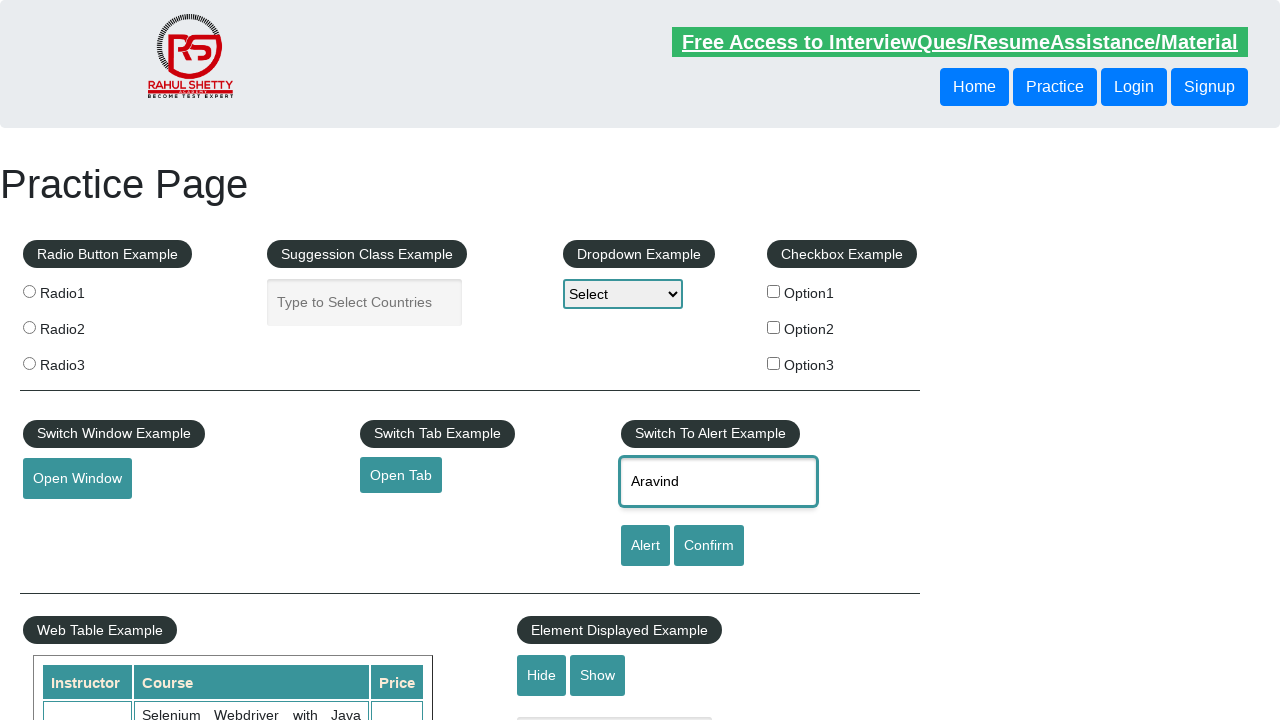

Set up dialog handler to dismiss alert dialog
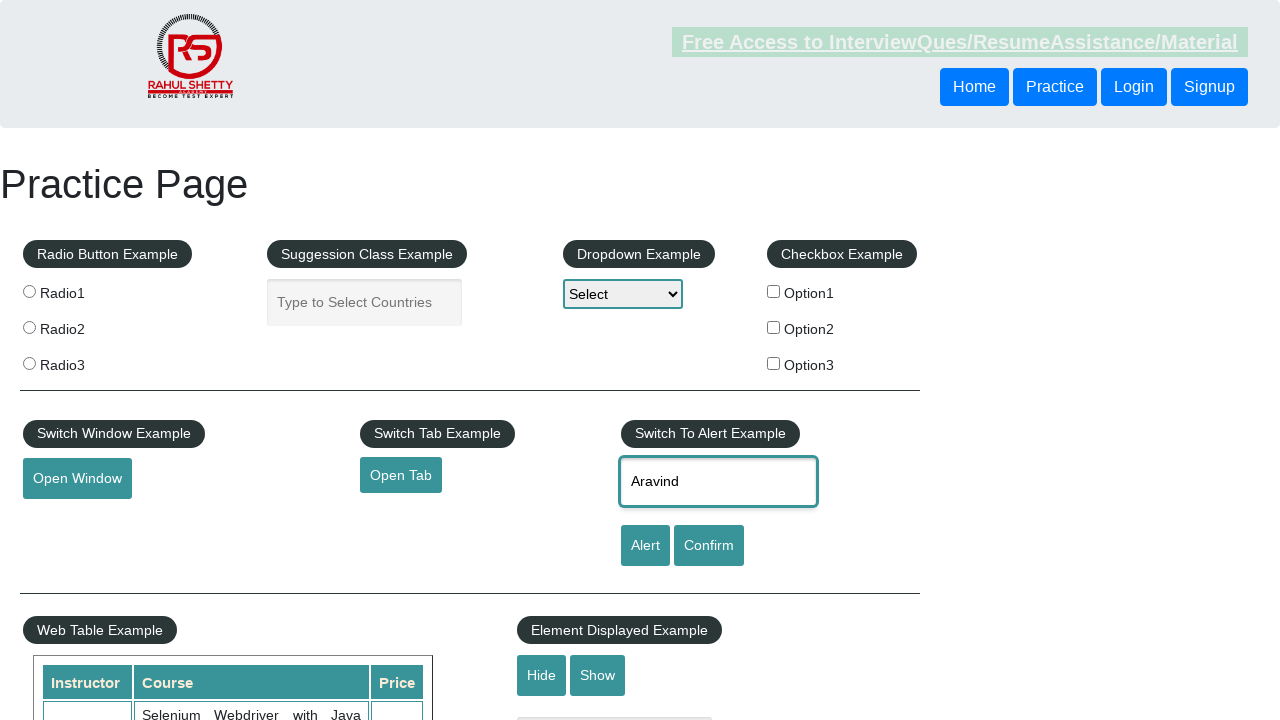

Clicked Alert button and dismissed the dialog at (645, 546) on internal:role=button[name="Alert"i]
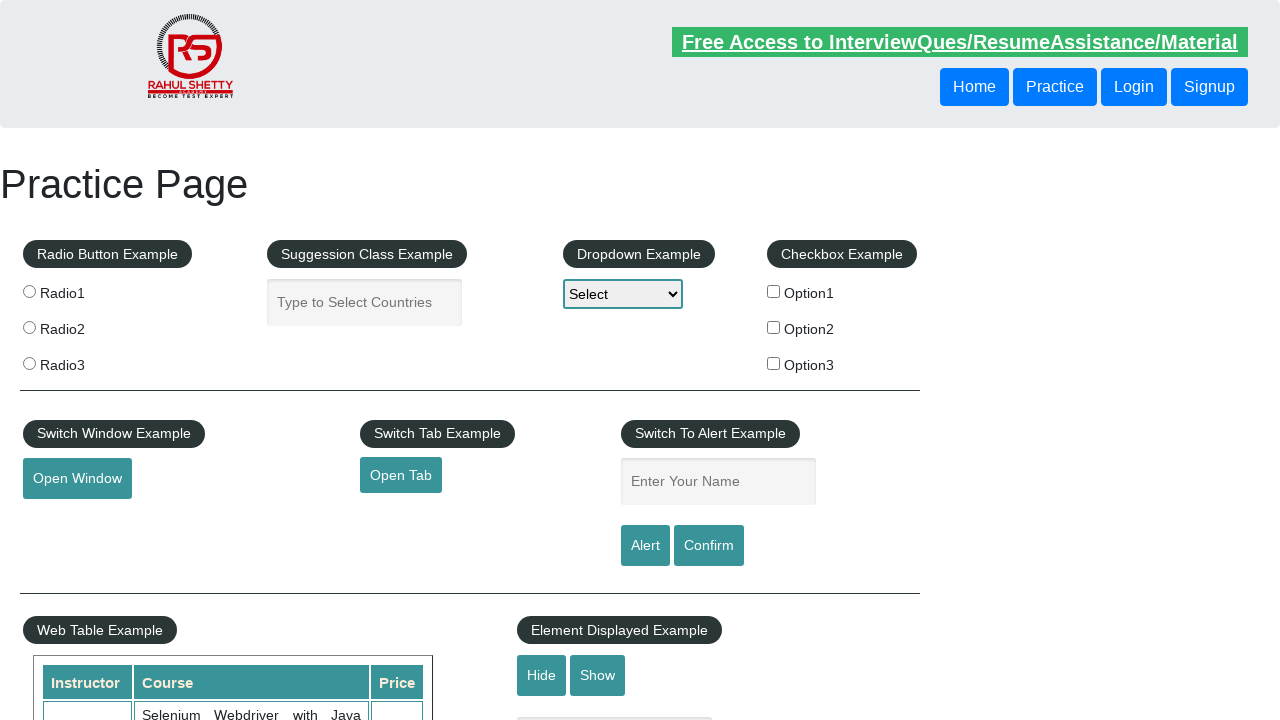

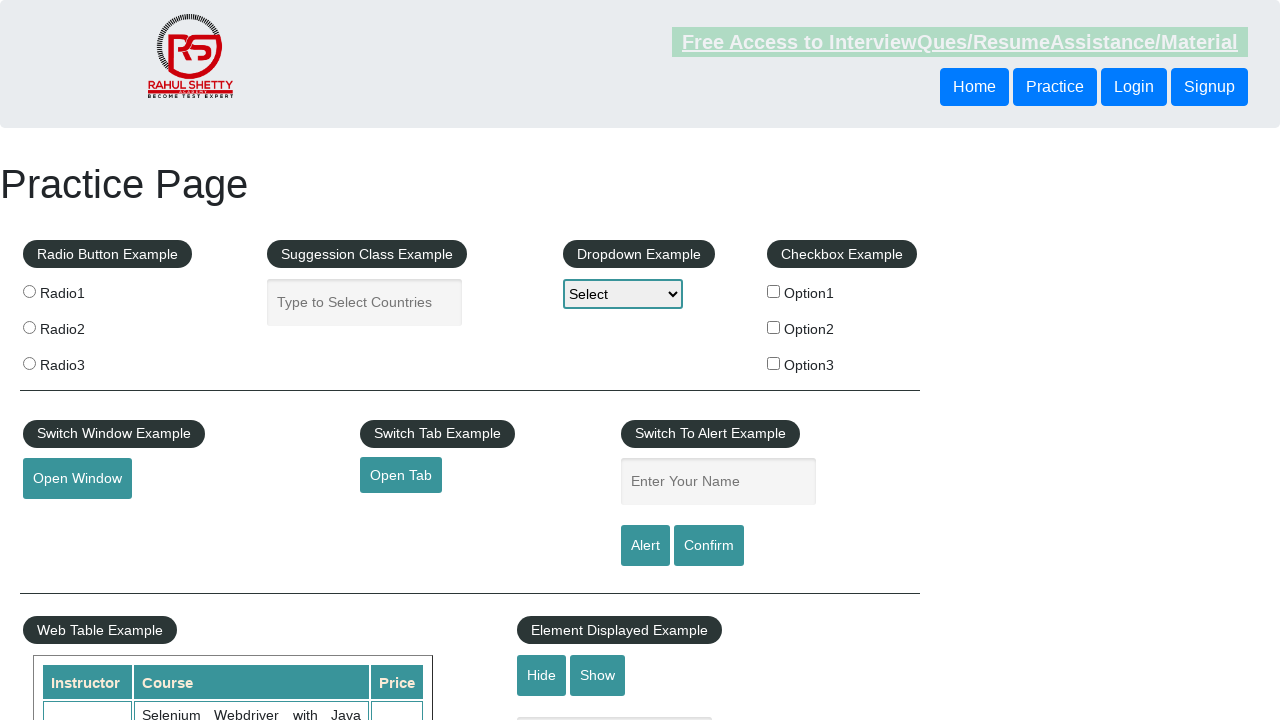